Tests navigation from login page to create account page by clicking the Create Account link

Starting URL: https://voice-korea.dev.biyard.co/en/

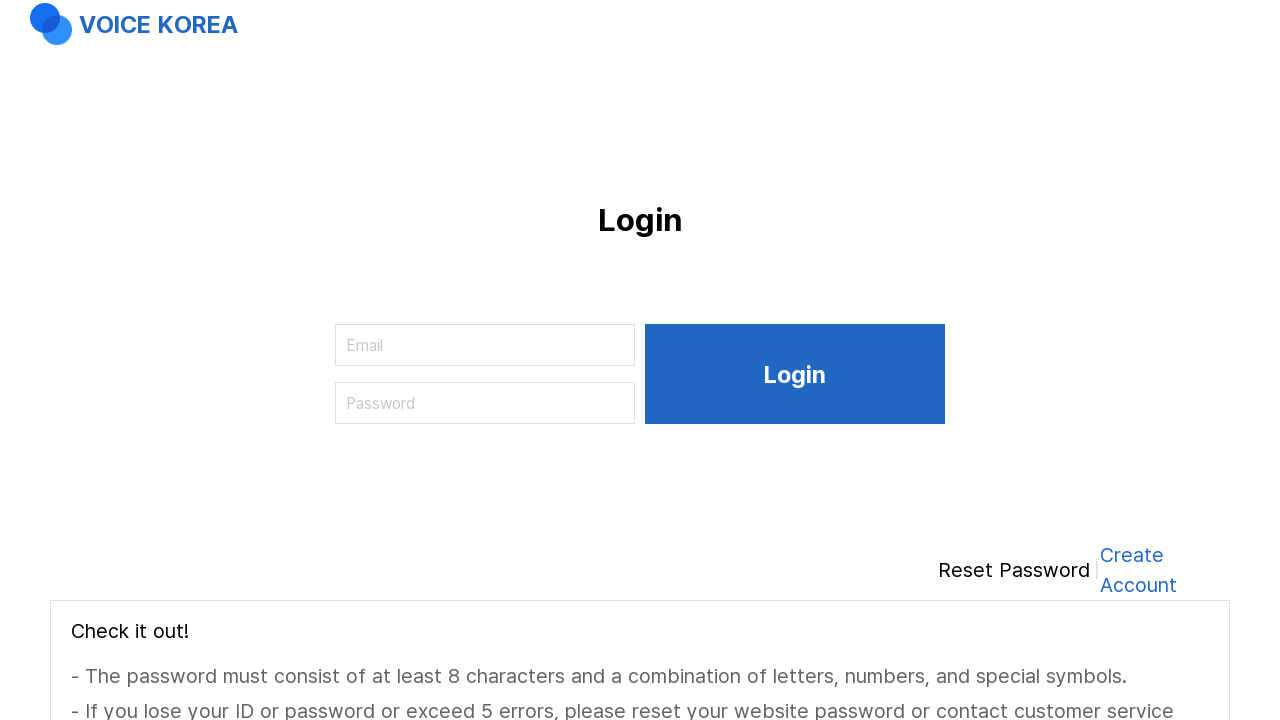

Create Account link is visible on login page
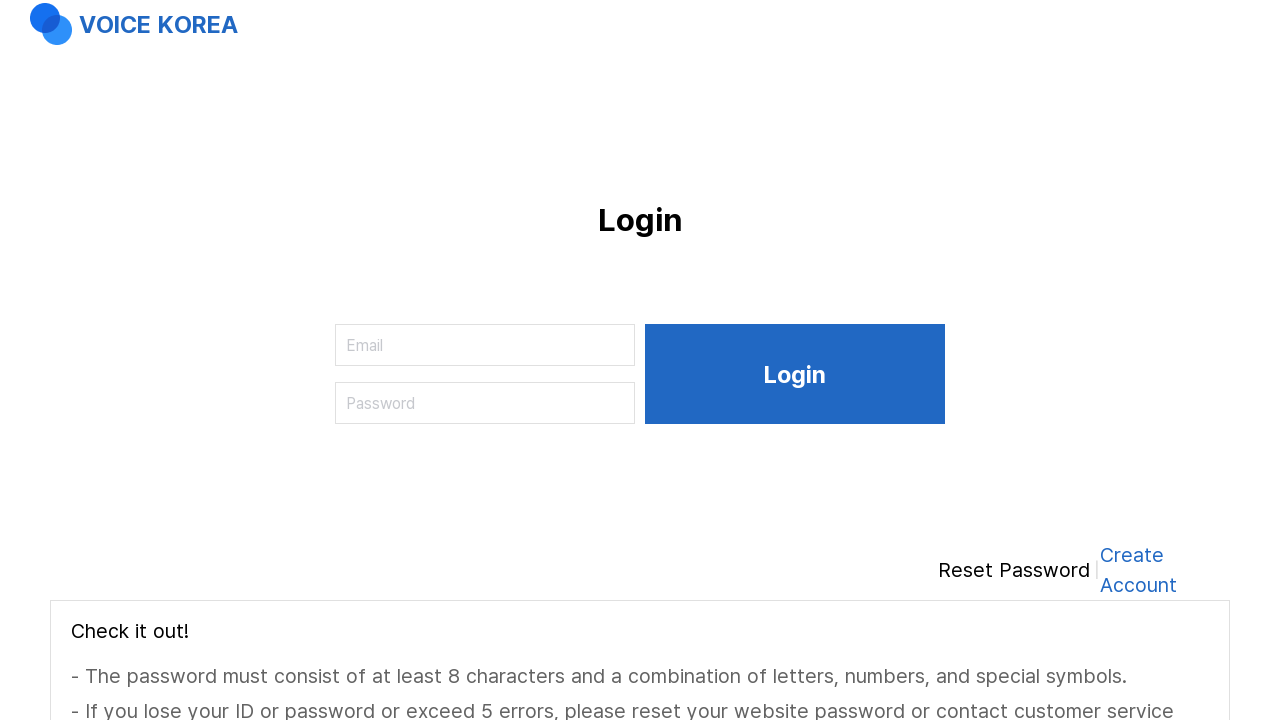

Clicked Create Account link at (1165, 570) on internal:role=link[name="Create Account"i]
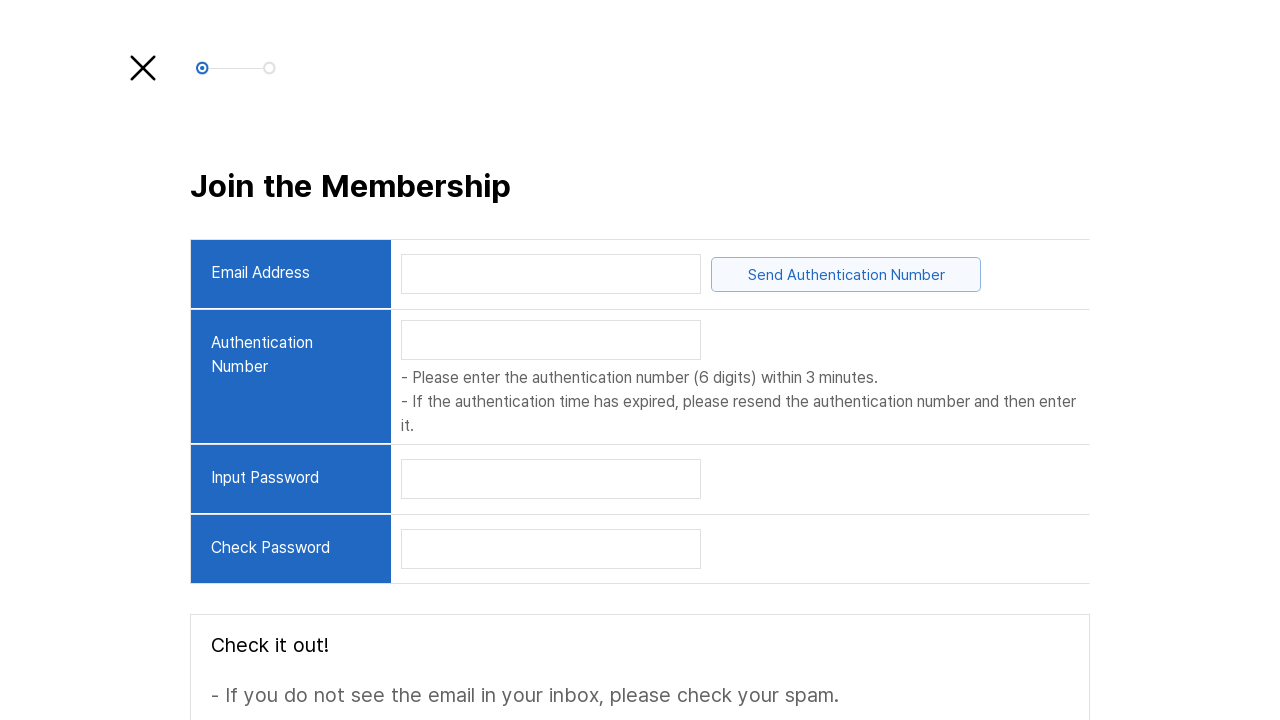

Successfully navigated to Create Account page
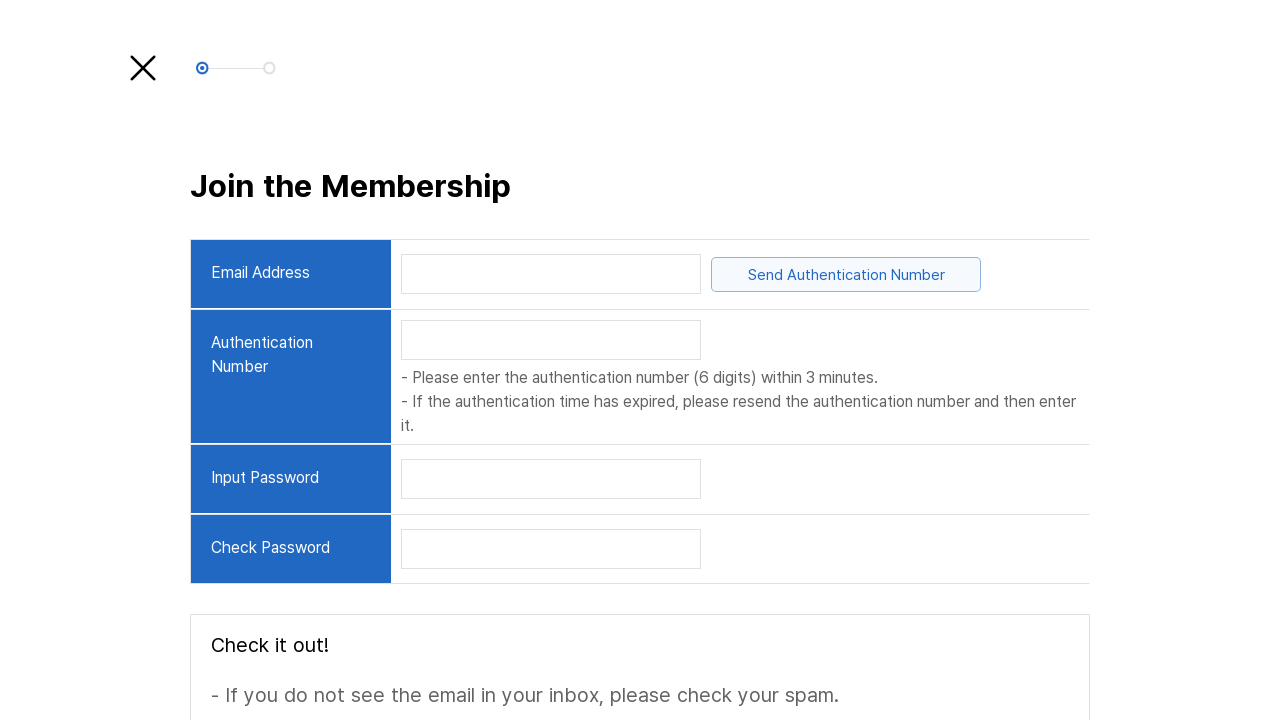

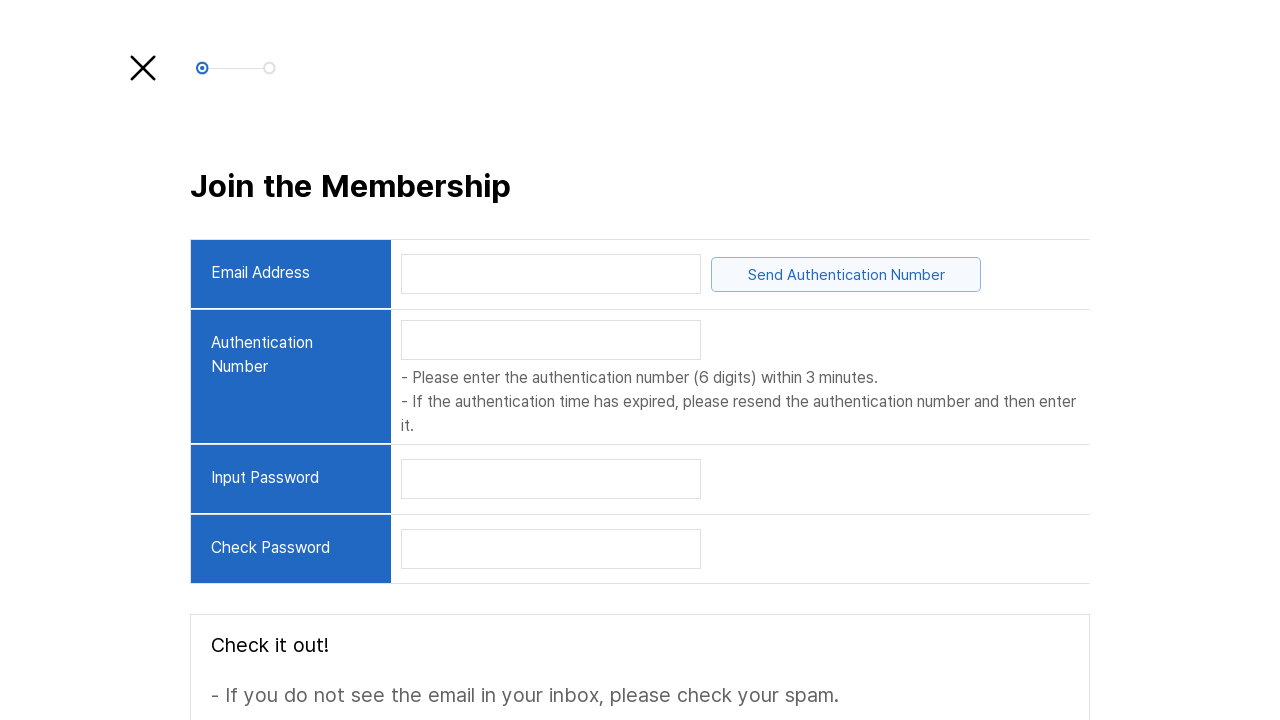